Tests multiple file upload functionality by uploading the same file multiple times to a file input element and verifying the uploaded file names are displayed.

Starting URL: https://demoapps.qspiders.com/ui/fileUpload/multiple?sublist=3

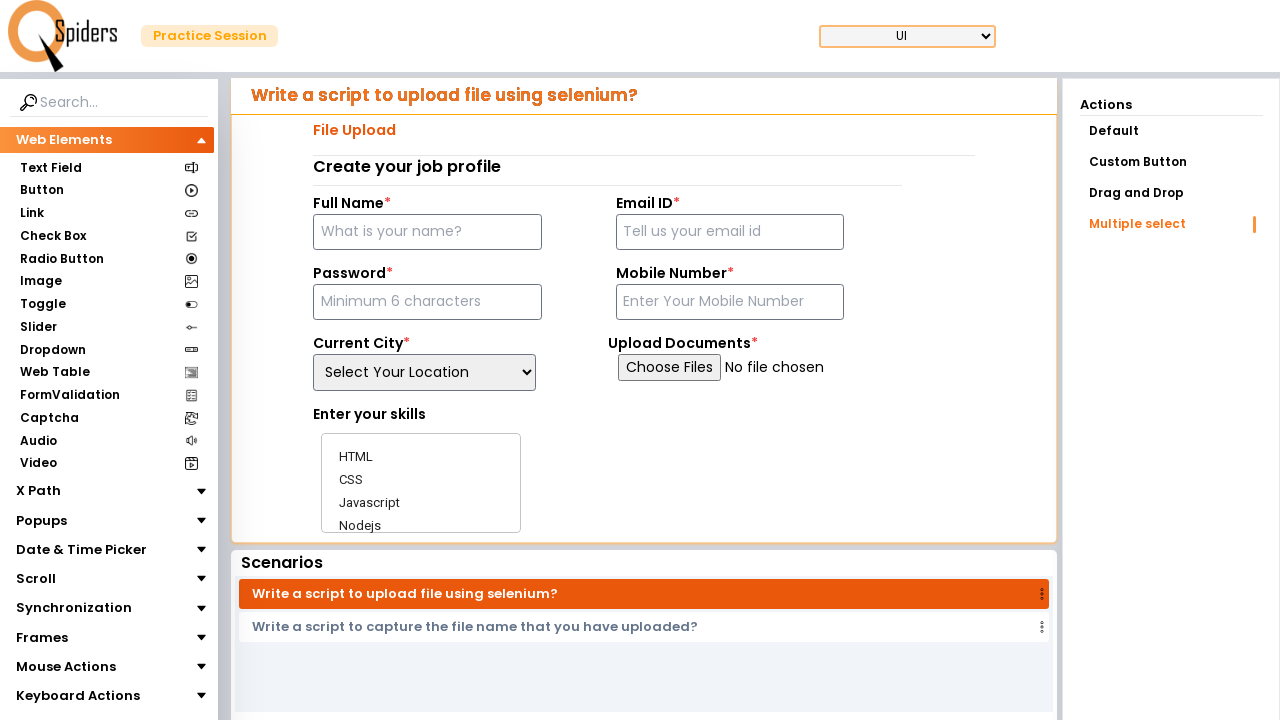

Created temporary test file for upload
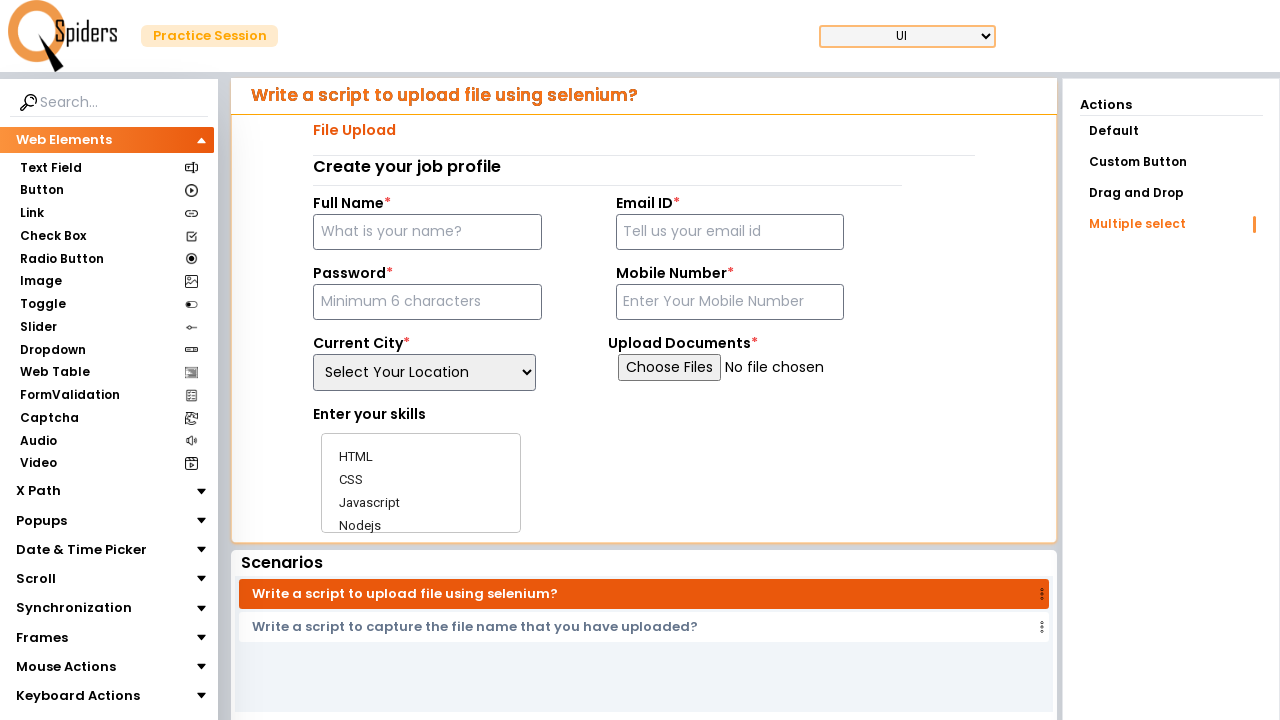

File input element is available
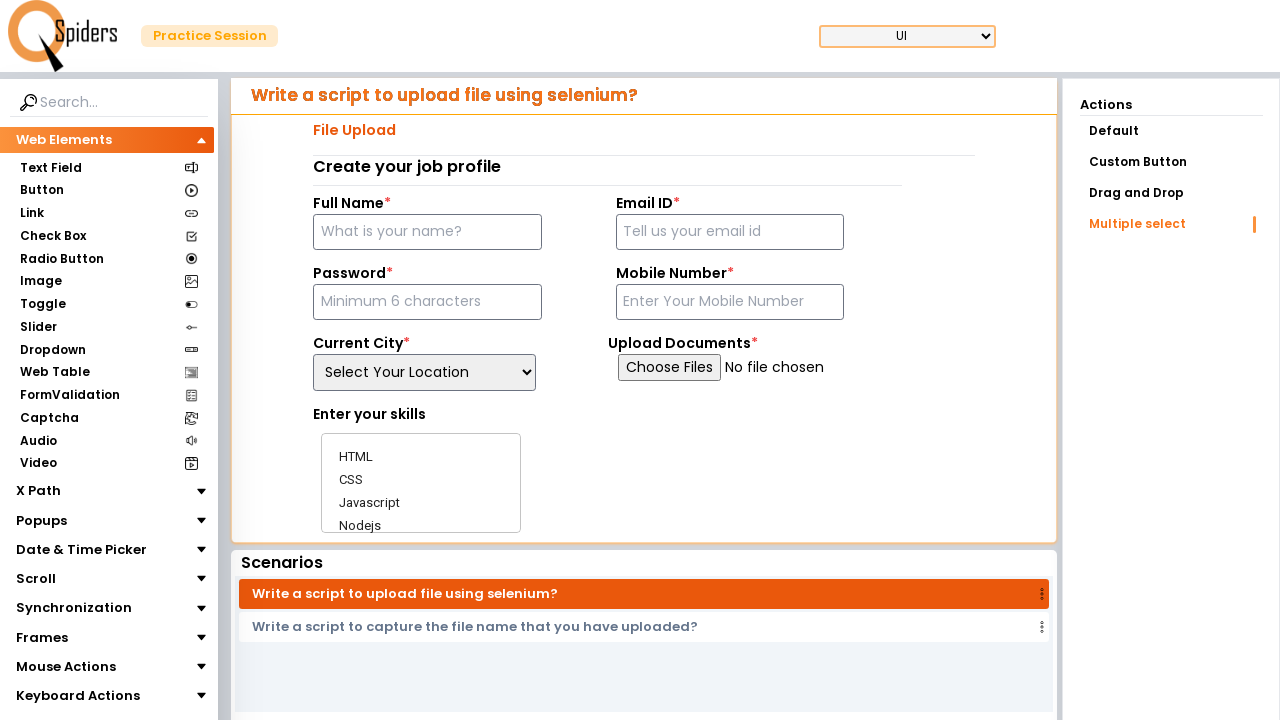

Uploaded the same file 4 times to file input
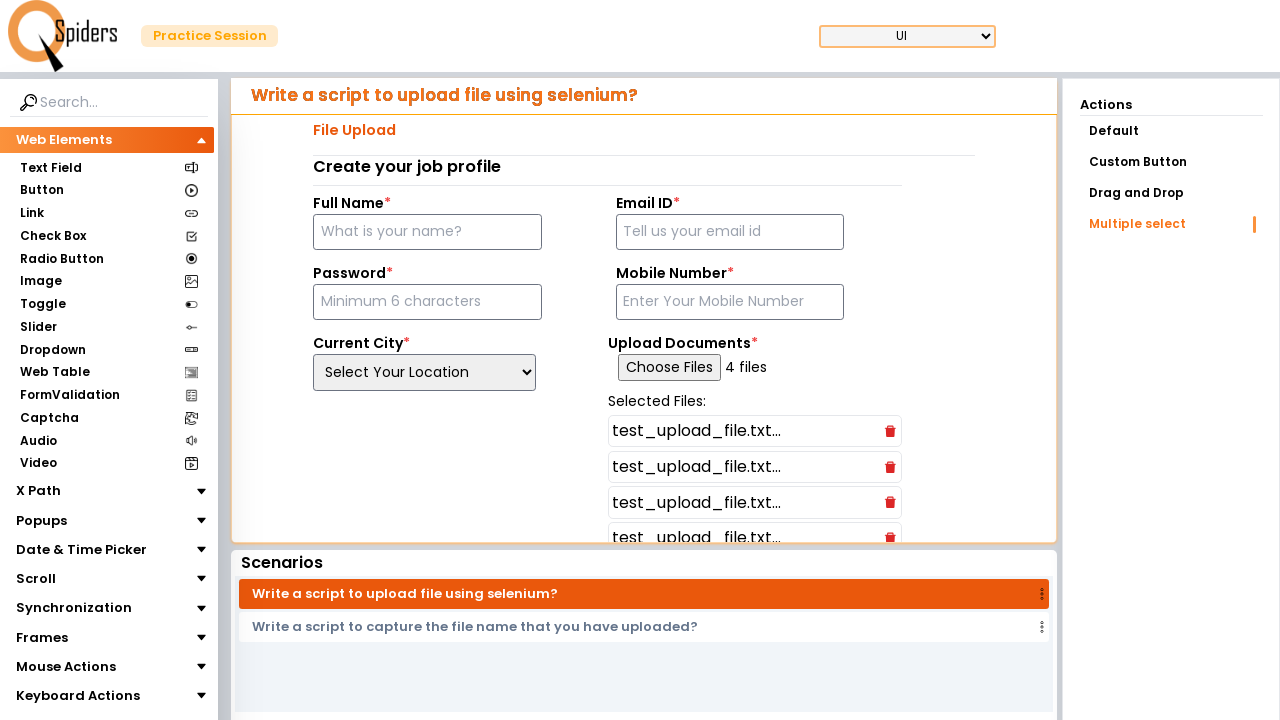

File list element appeared on page
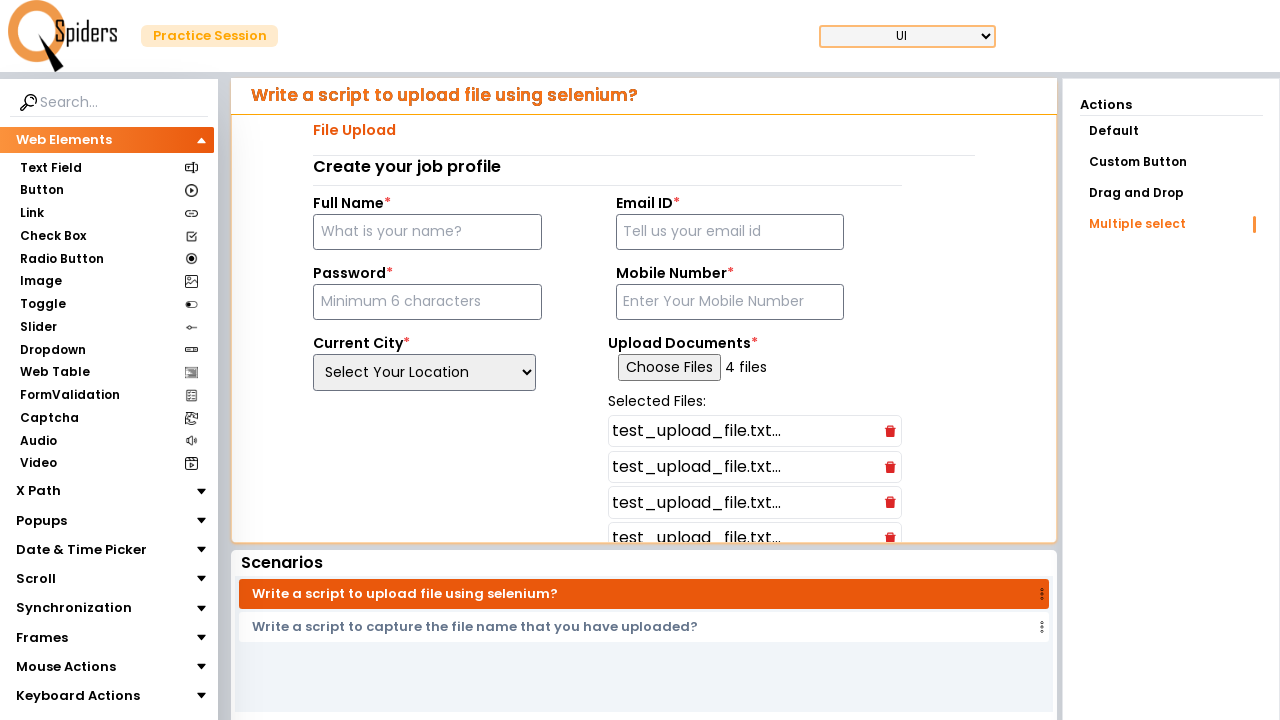

File list is visible, multiple uploads verified
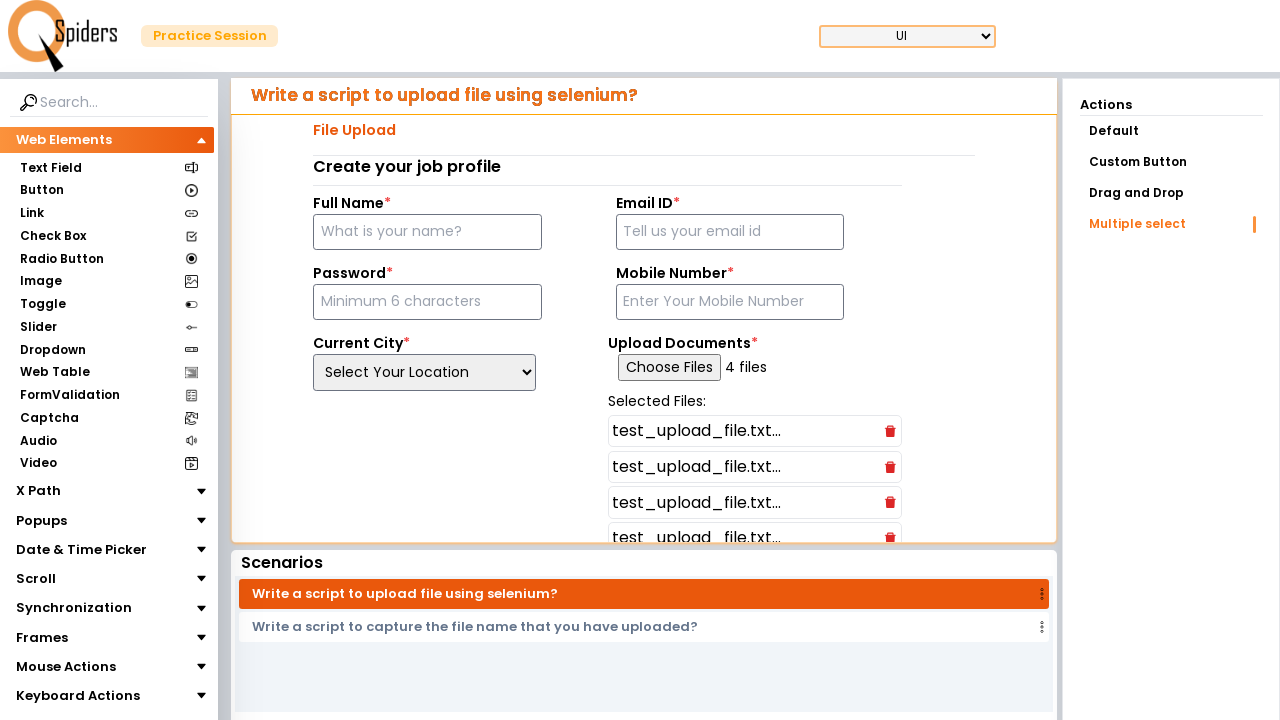

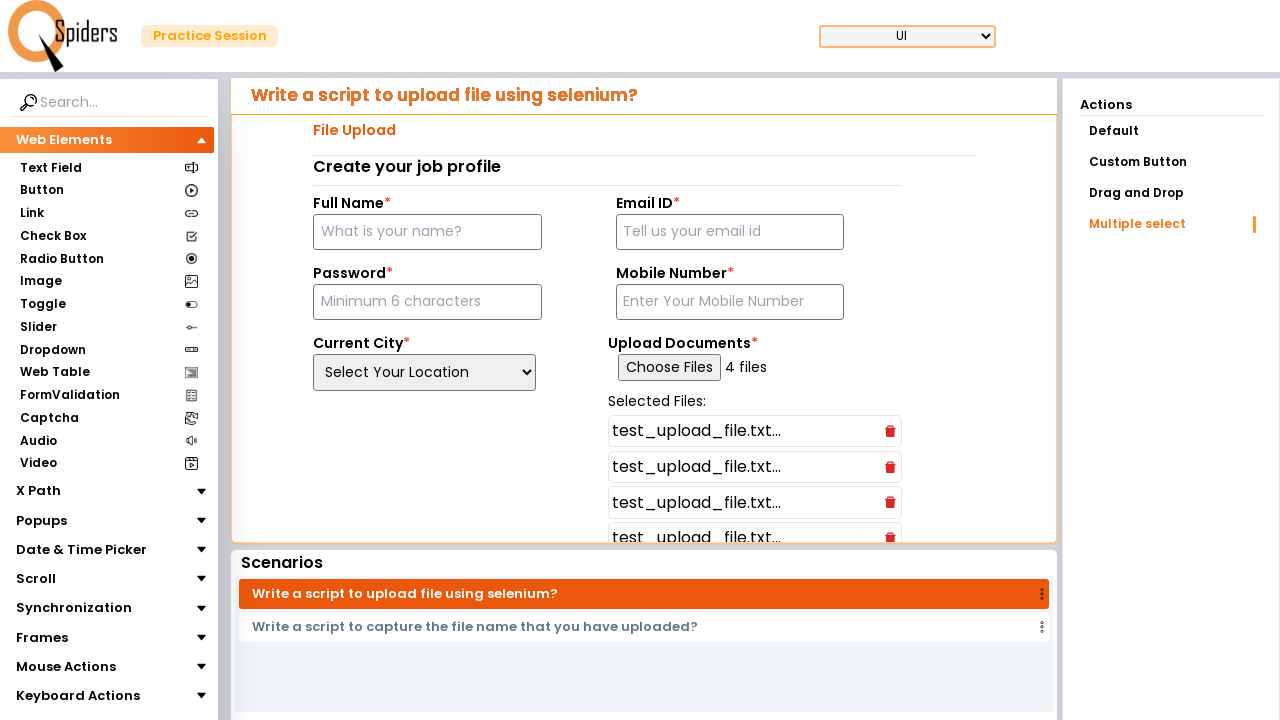